Tests if an email textbox is displayed on the form and fills it with text if visible

Starting URL: https://automationfc.github.io/basic-form/index.html

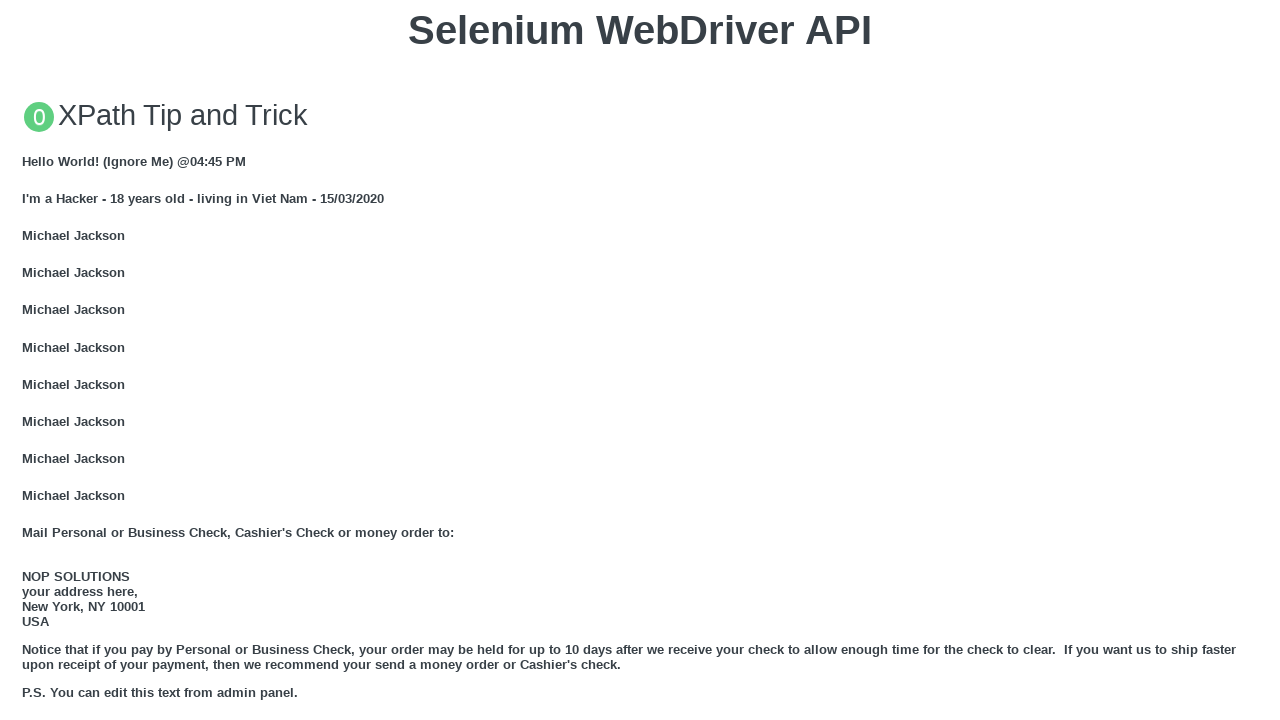

Located email textbox element with id 'mail'
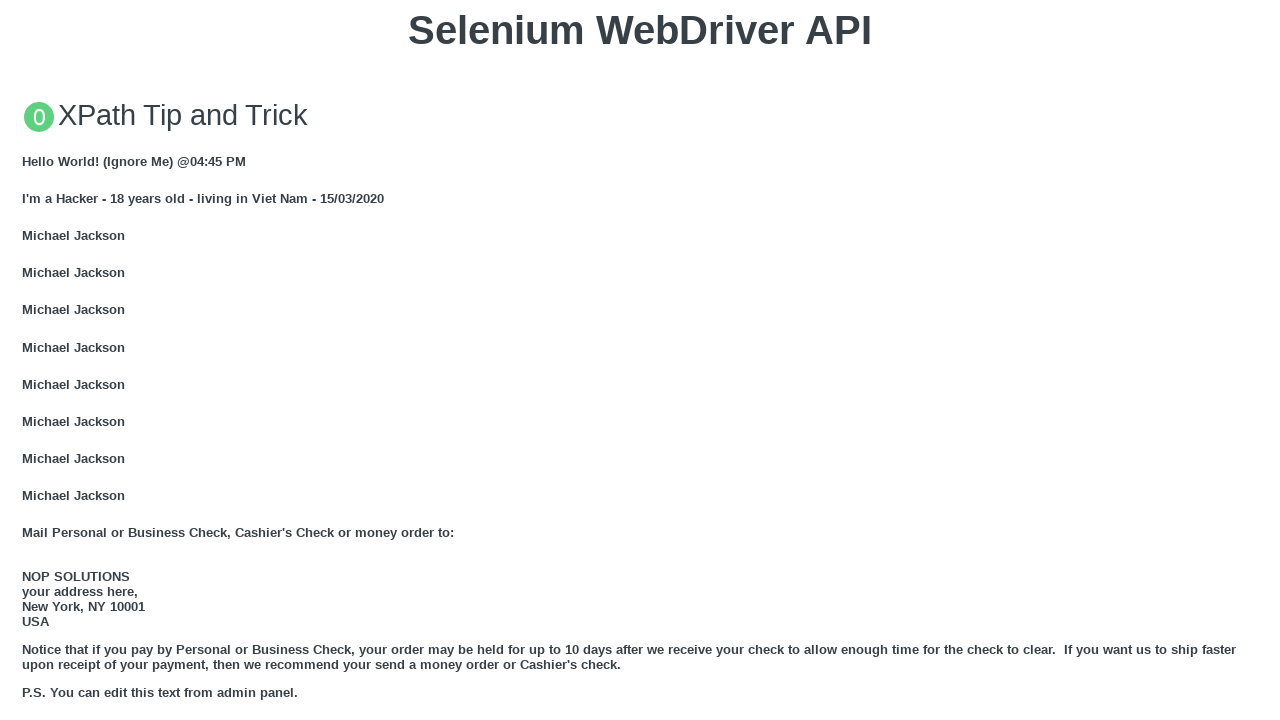

Email textbox is displayed on the form
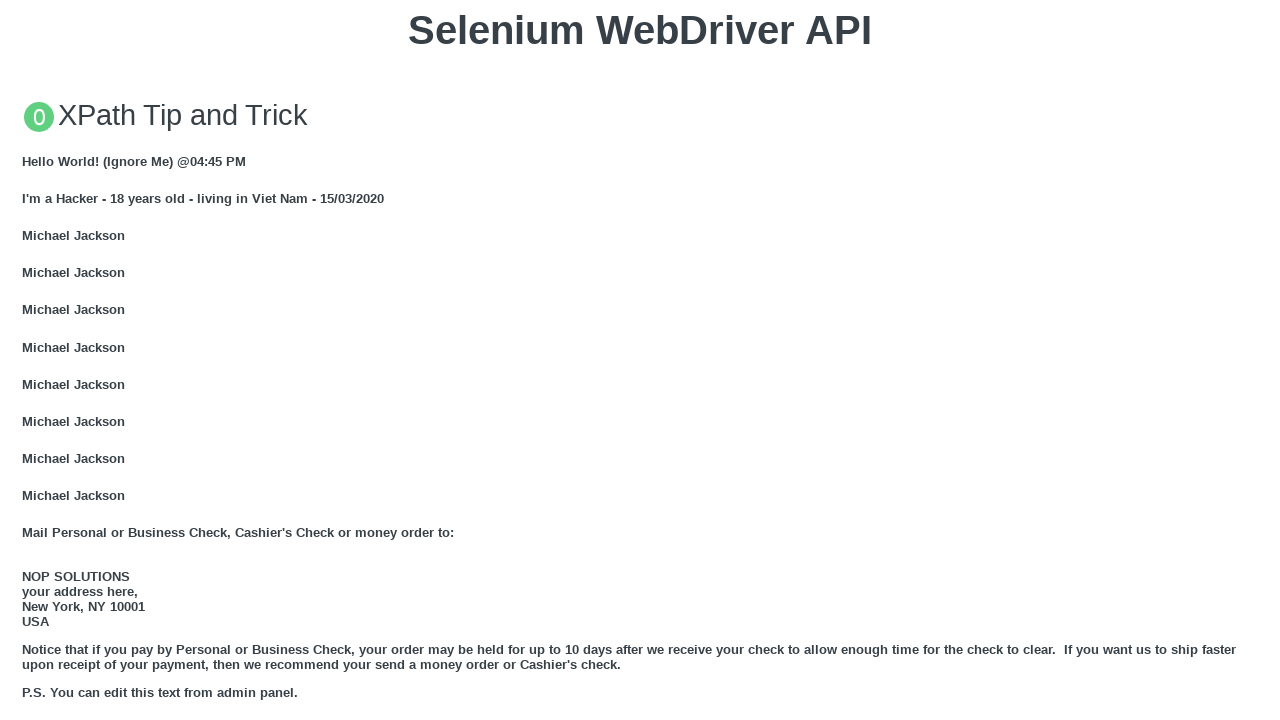

Filled email textbox with 'Automation Testing' on #mail
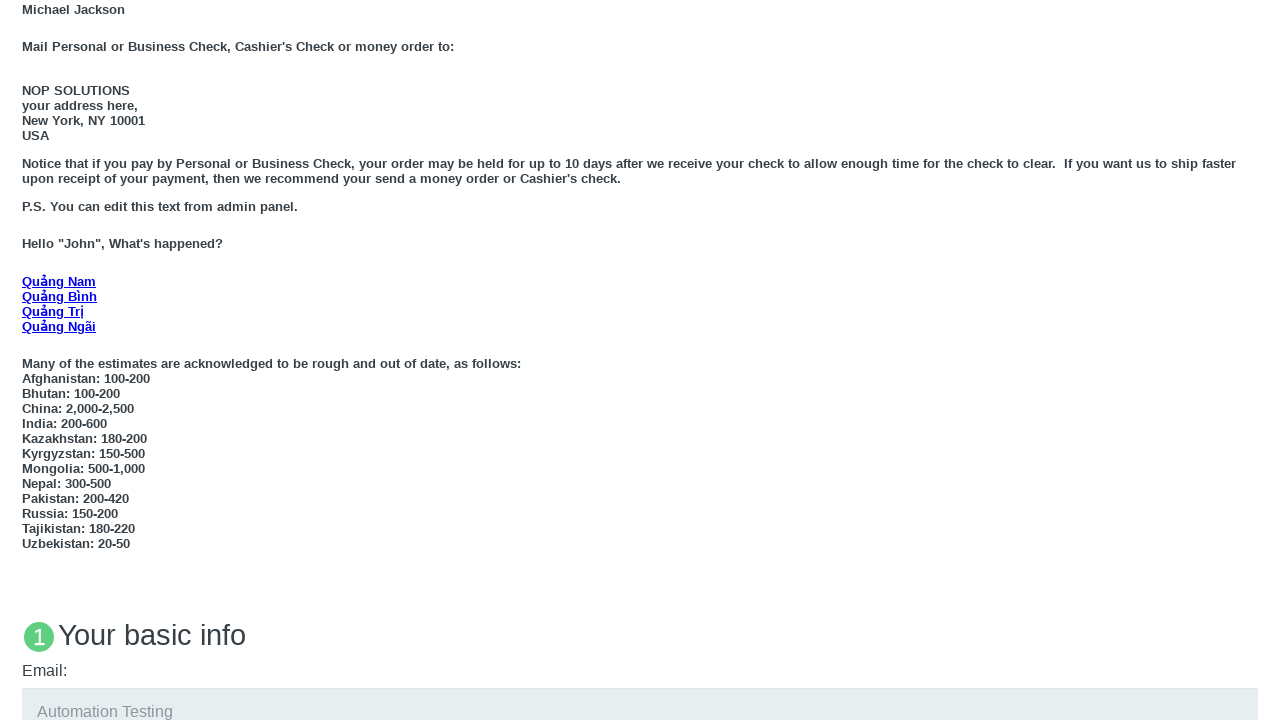

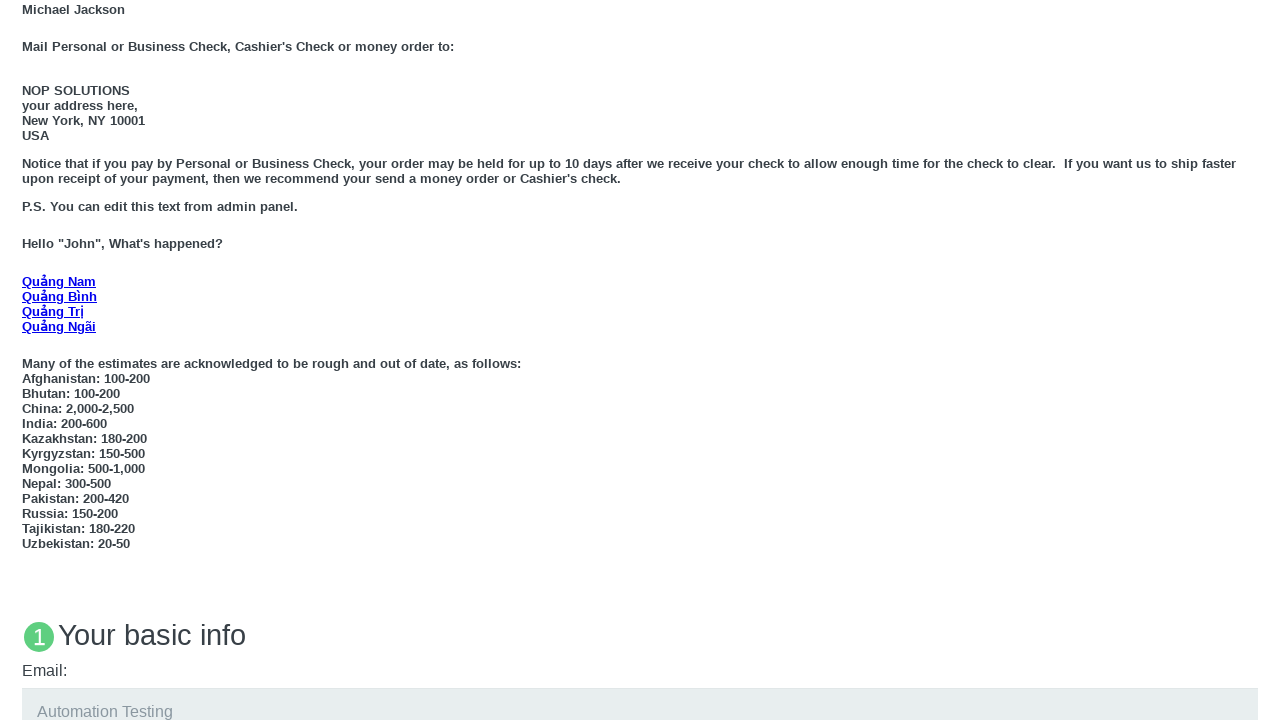